Tests the "Show My Location" geolocation feature on OpenStreetMap by setting a mock location (Brasília, Brazil) and clicking the location button to verify it works.

Starting URL: https://www.openstreetmap.org/

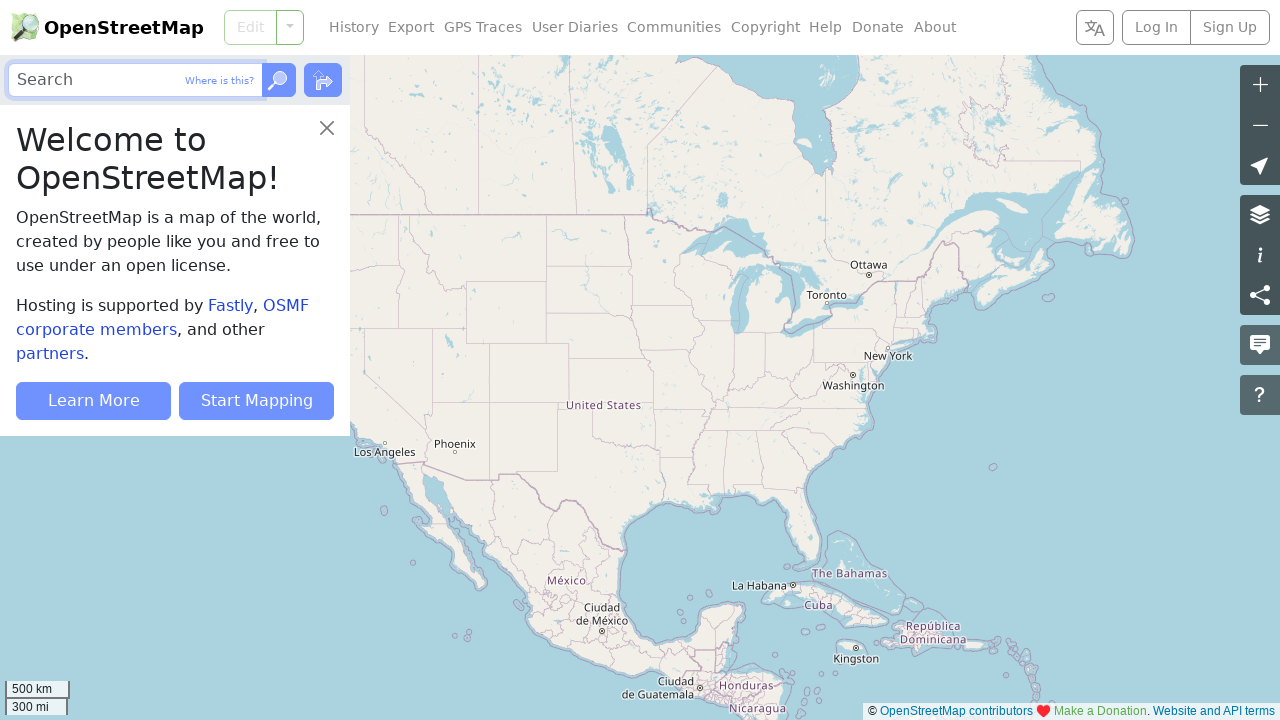

Granted geolocation permissions to the browser context
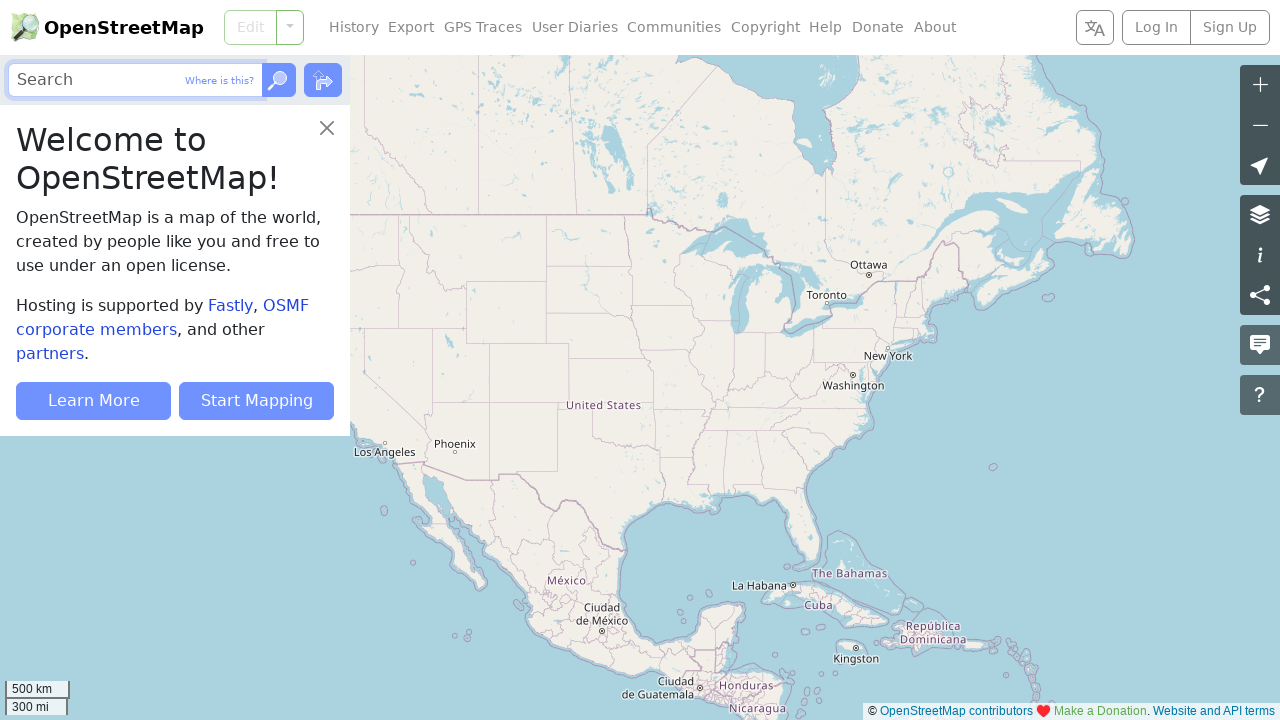

Set mock geolocation to Brasília, Brazil (latitude: -15.79374, longitude: -47.88477)
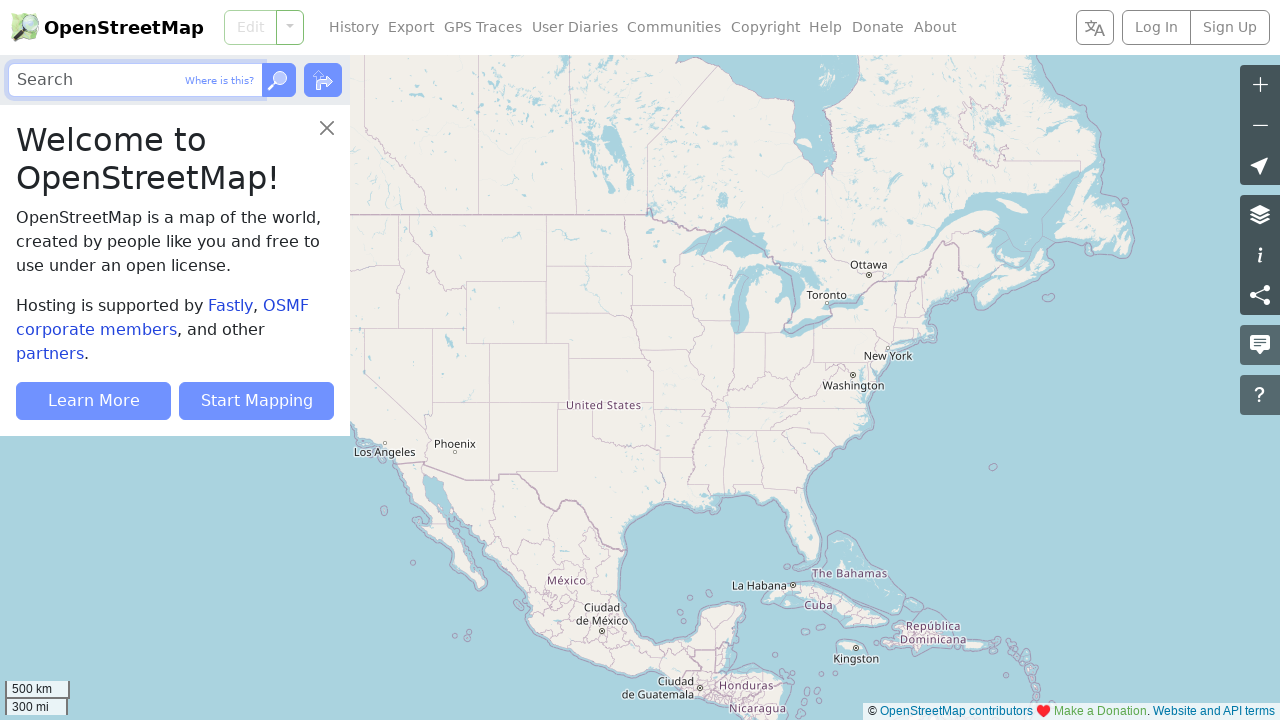

Clicked the 'Show My Location' button at (1260, 165) on internal:role=button[name="Show My Location"i]
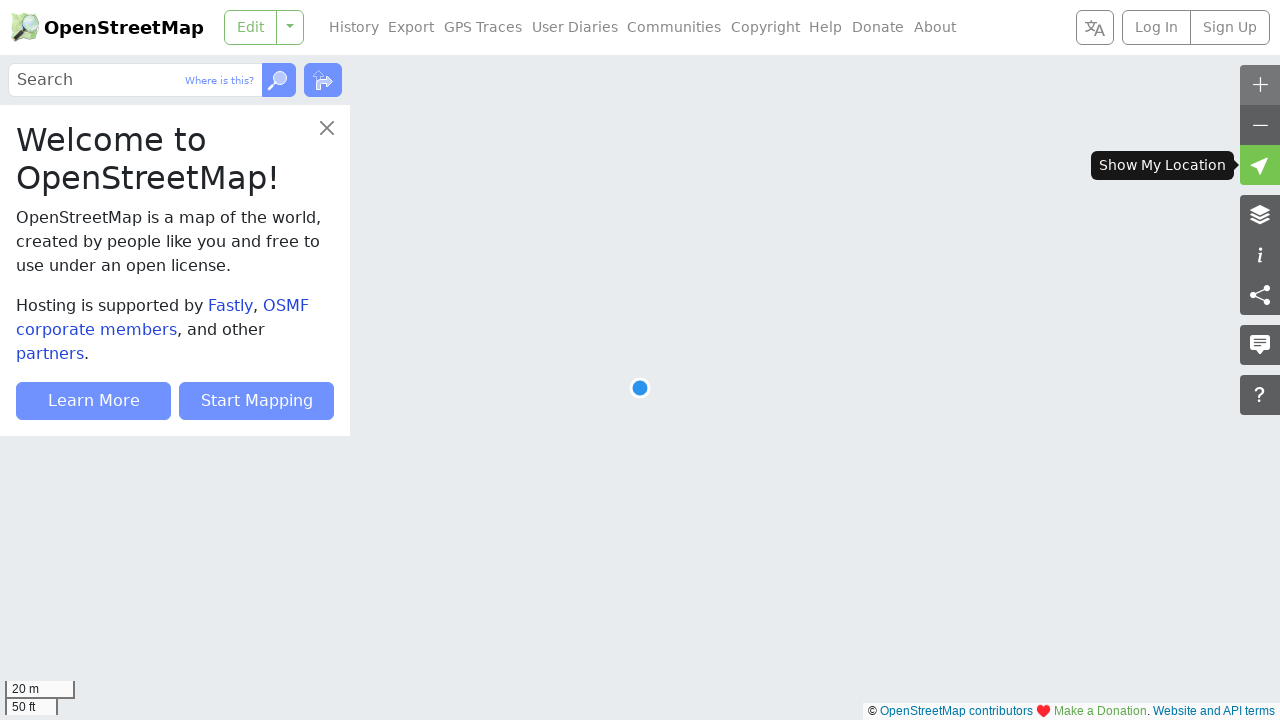

Waited for the map to update with the mock location
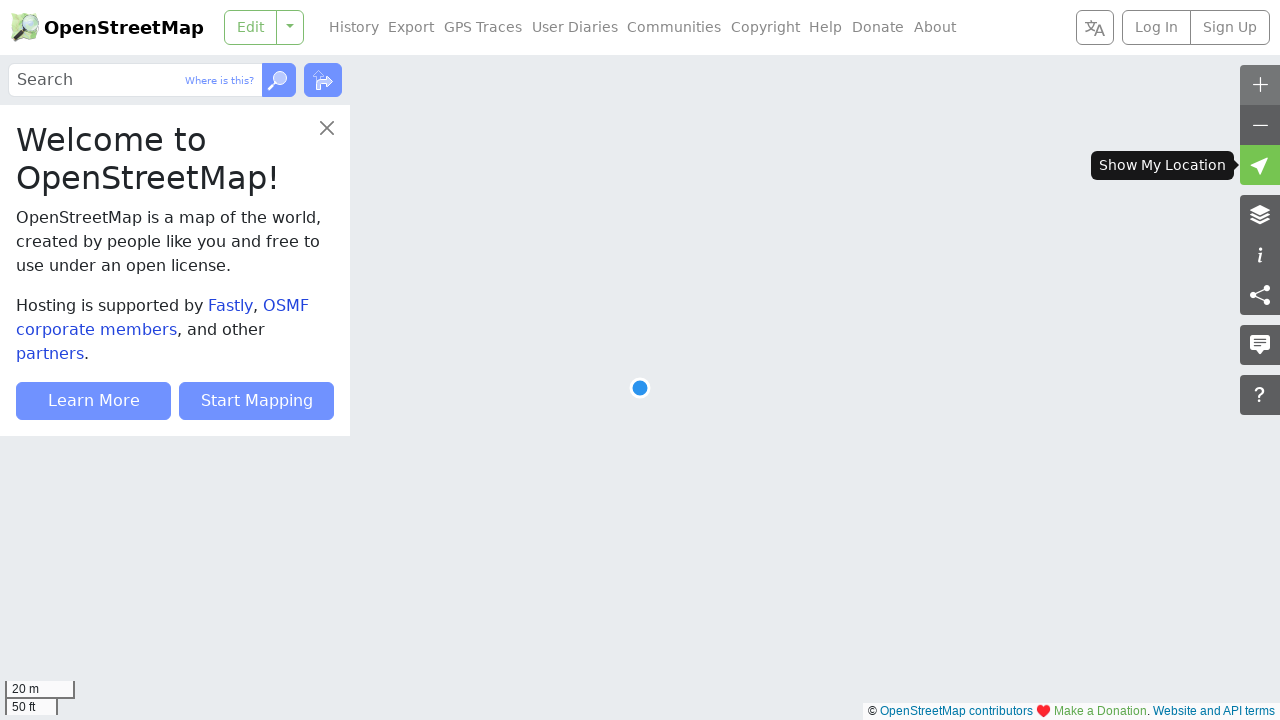

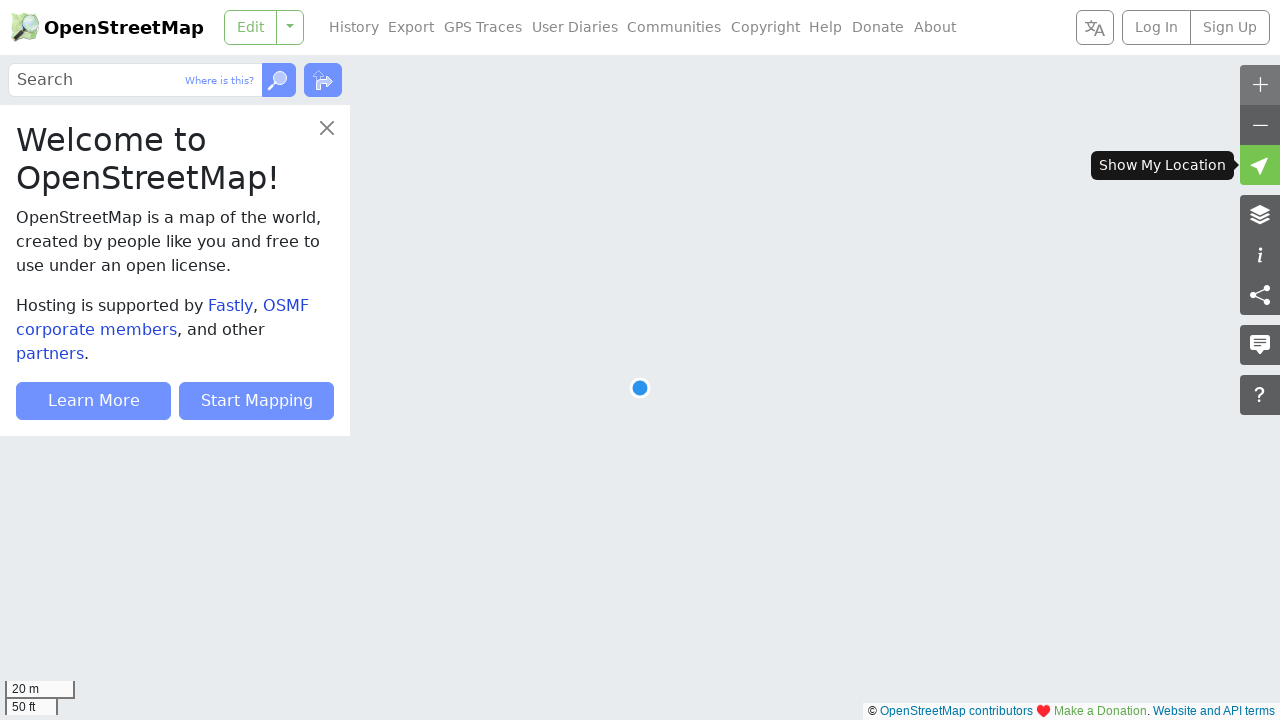